Tests file upload functionality by selecting a file via the file input element and submitting the upload form, then verifying the upload was successful.

Starting URL: https://the-internet.herokuapp.com/upload

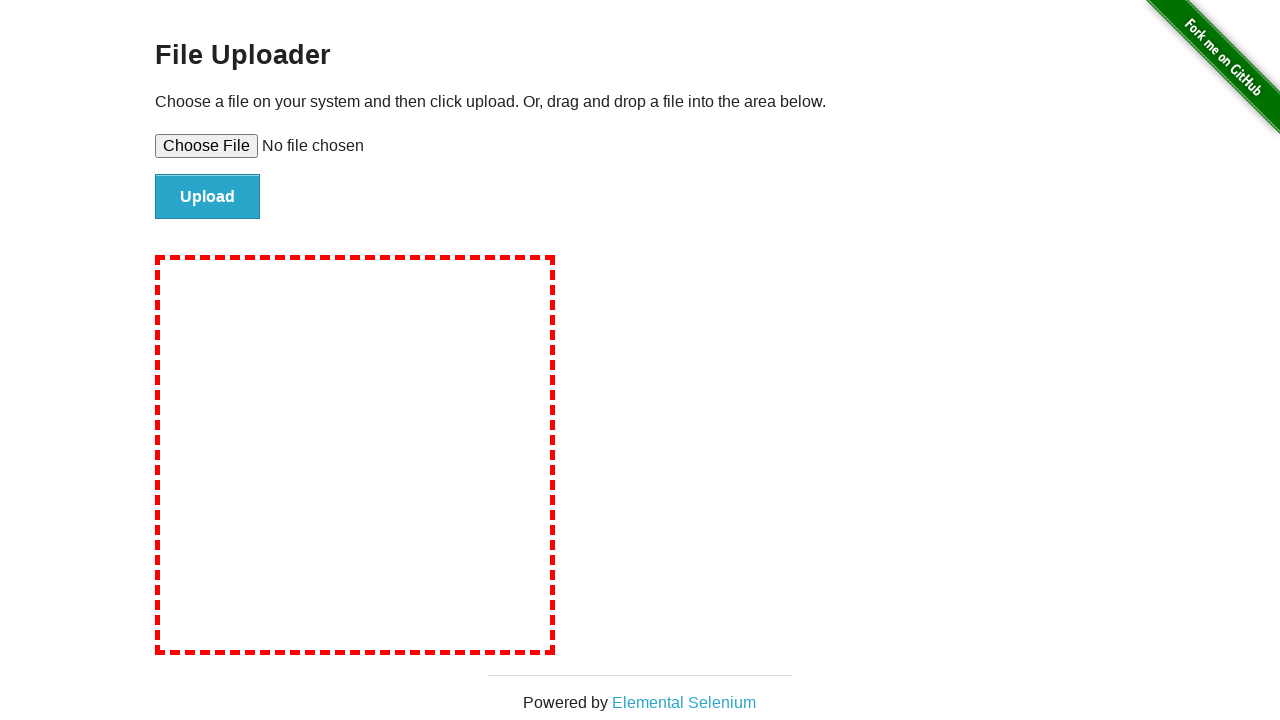

Created temporary test file for upload
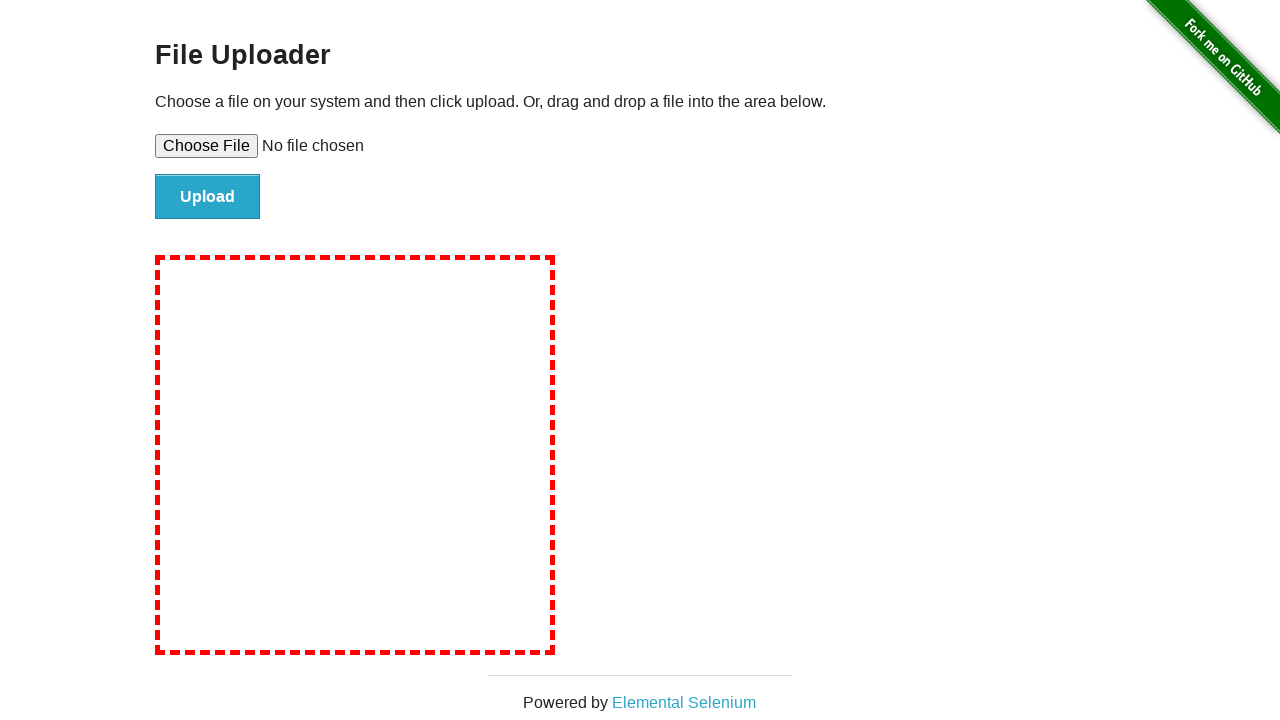

Selected file via file input element
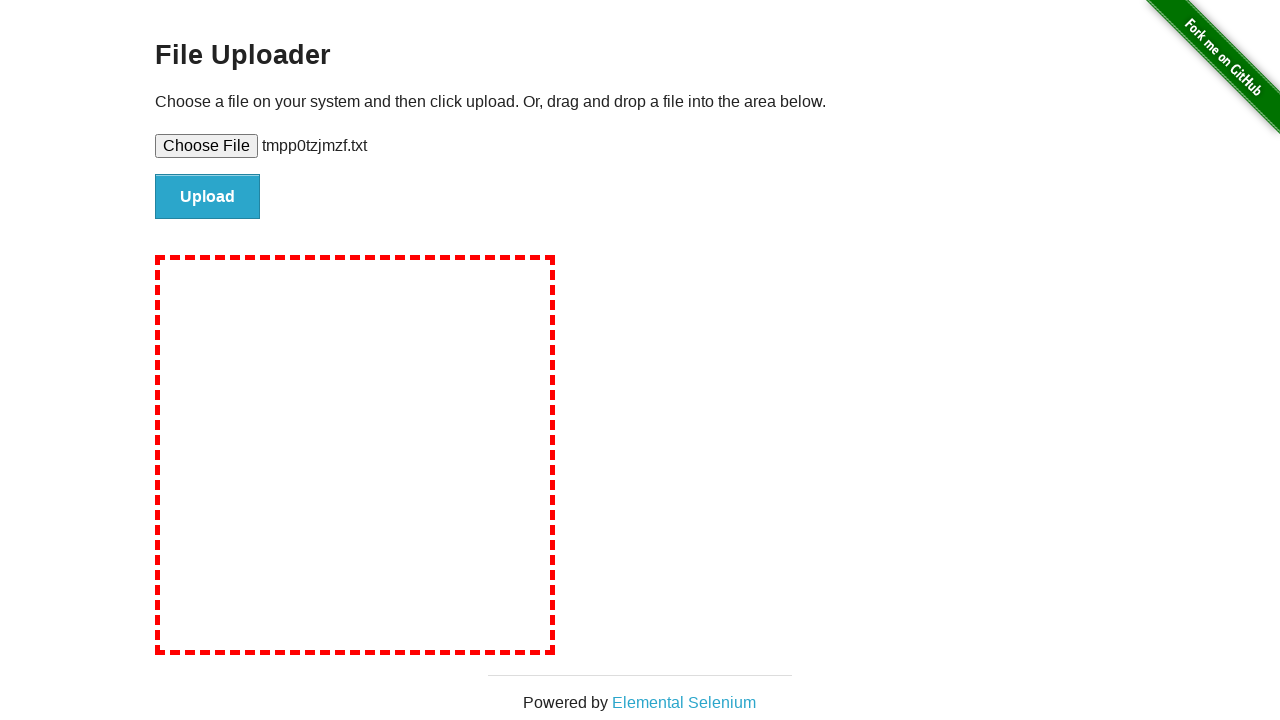

Clicked file submit button to upload file at (208, 197) on #file-submit
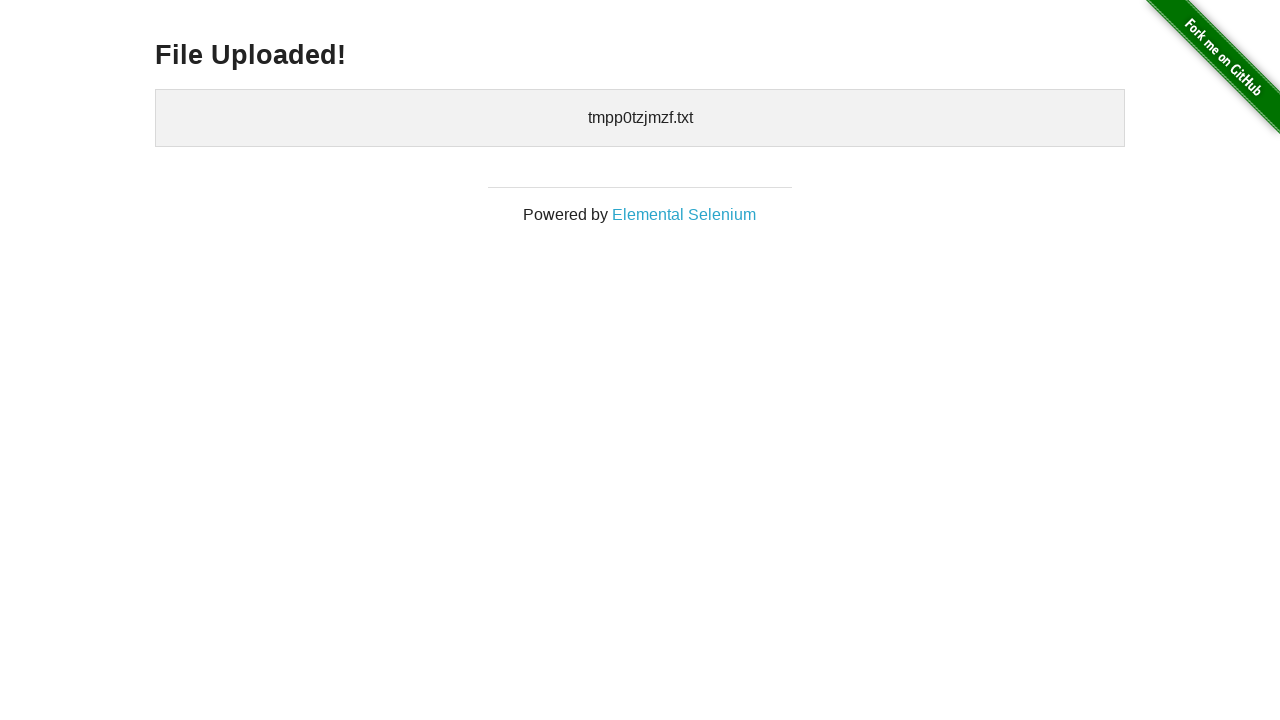

Verified upload was successful - 'File Uploaded!' message appeared
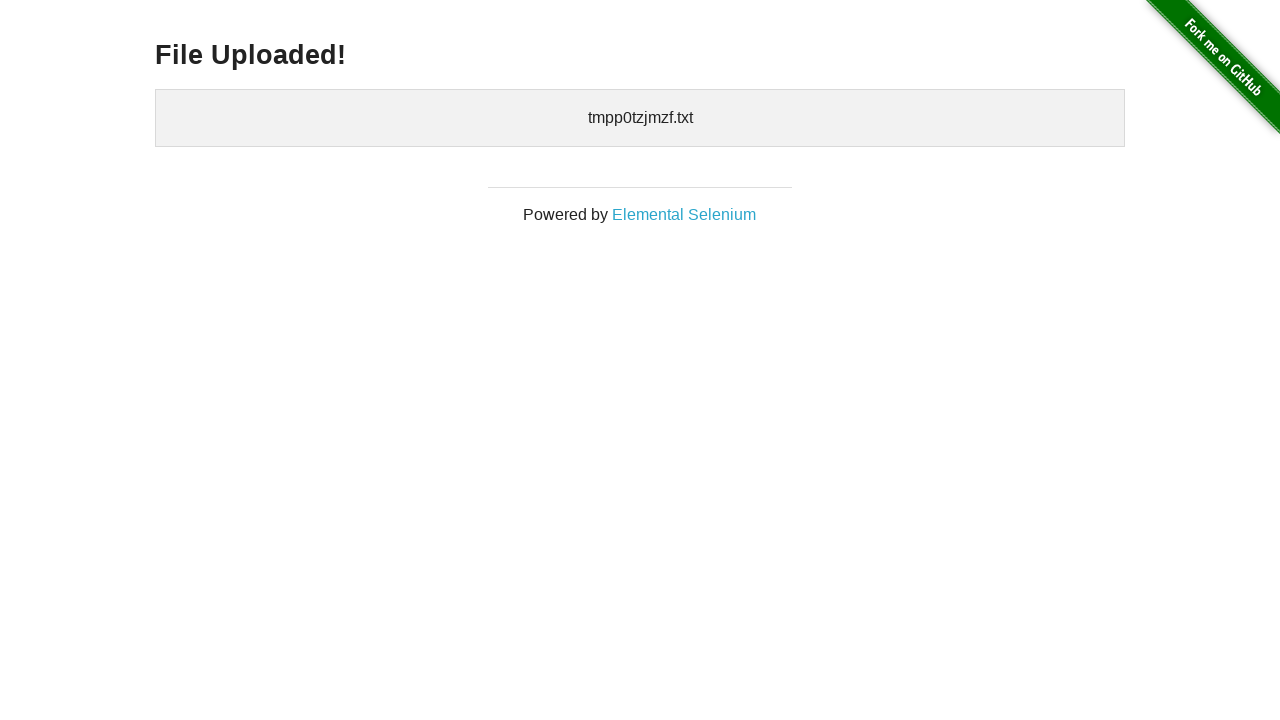

Cleaned up temporary test file
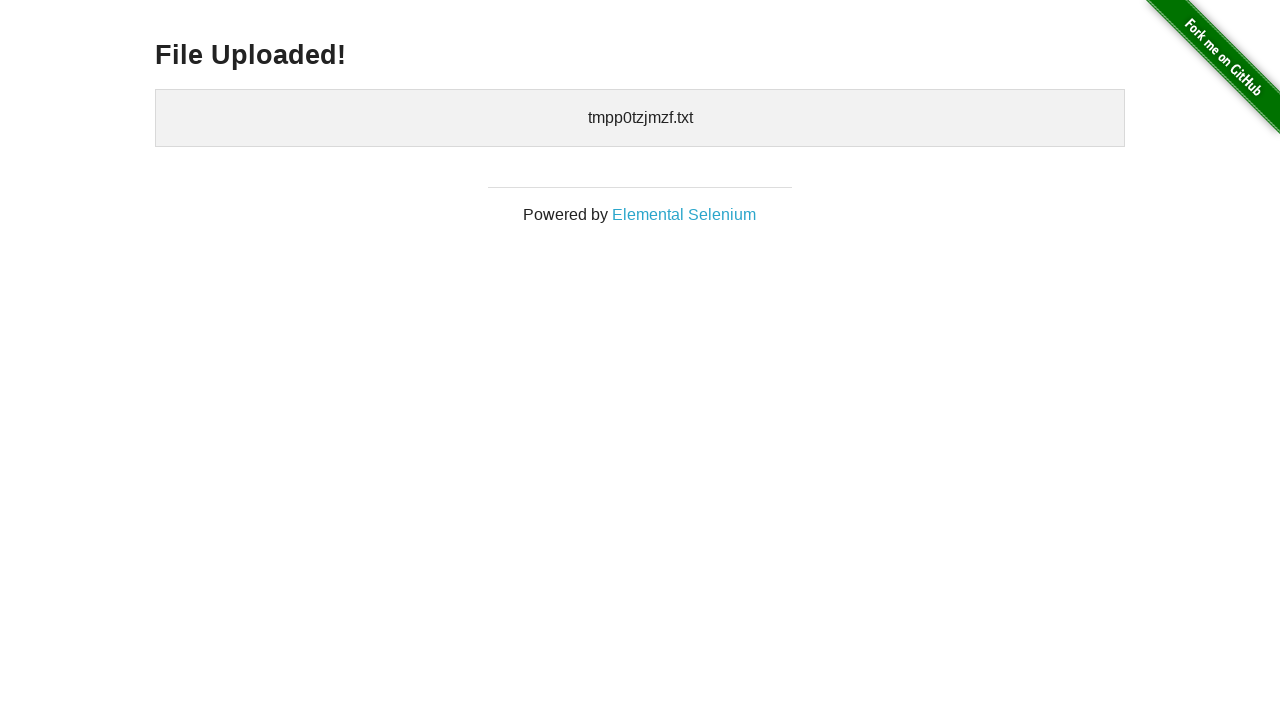

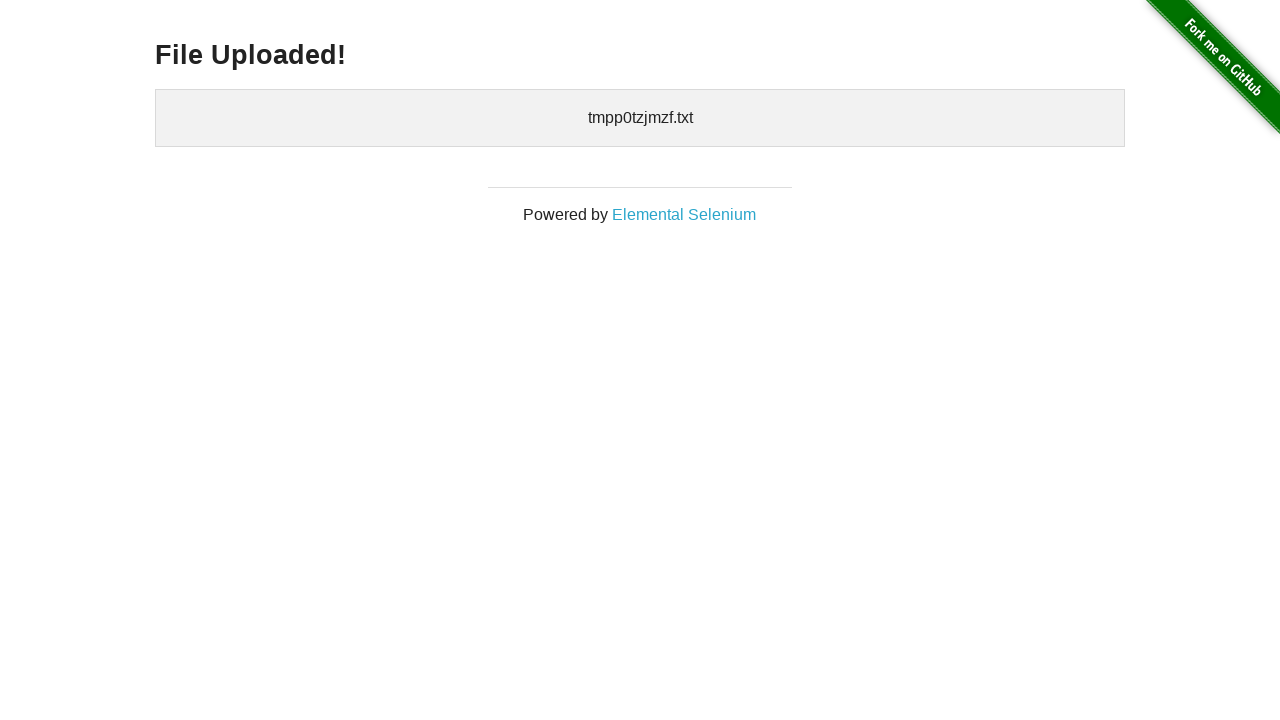